Tests removing an item from the shopping cart by adding an iPhone 12 Pro Max to the cart, then deleting it, and verifying the cart is empty

Starting URL: https://www.bstackdemo.com/

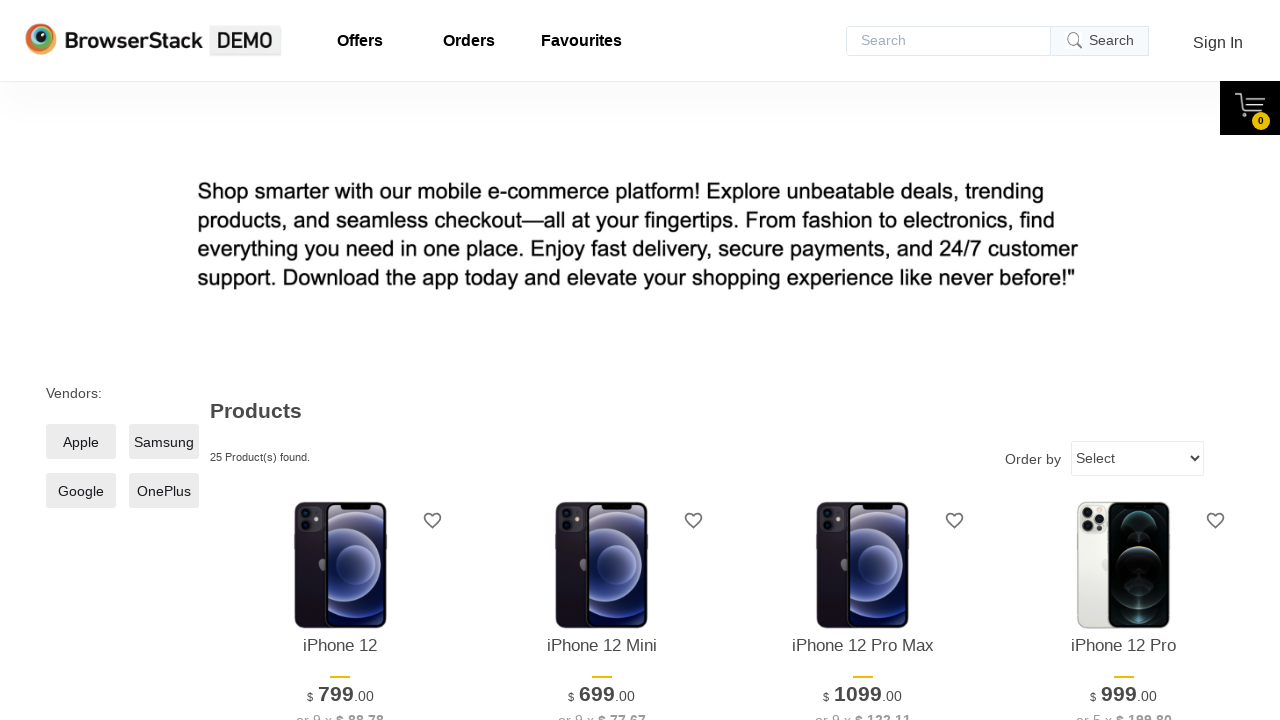

Clicked buy button to add iPhone 12 Pro Max to cart at (863, 361) on xpath=//div[contains(@class,'shelf-item') and .//p[contains(text(),'iPhone 12 Pr
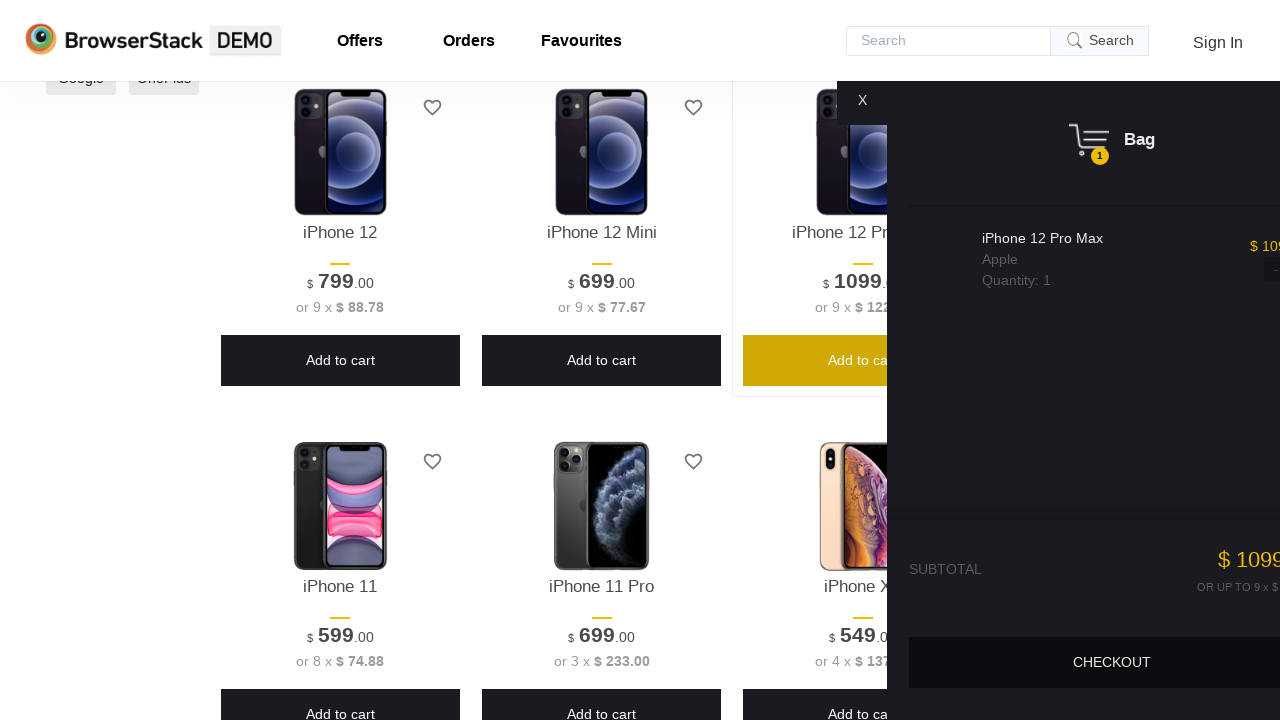

Waited for item to be added to cart
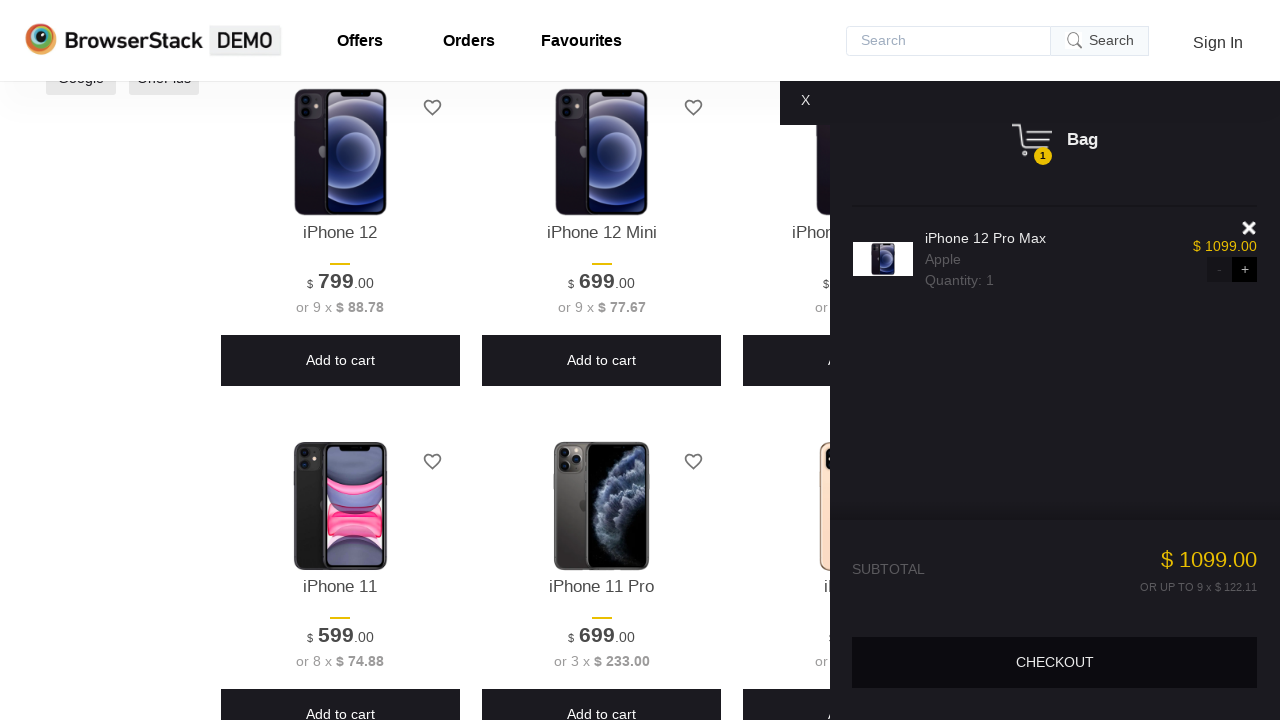

Clicked delete button to remove iPhone 12 Pro Max from cart at (1250, 228) on xpath=//div[@class='shelf-item__del']
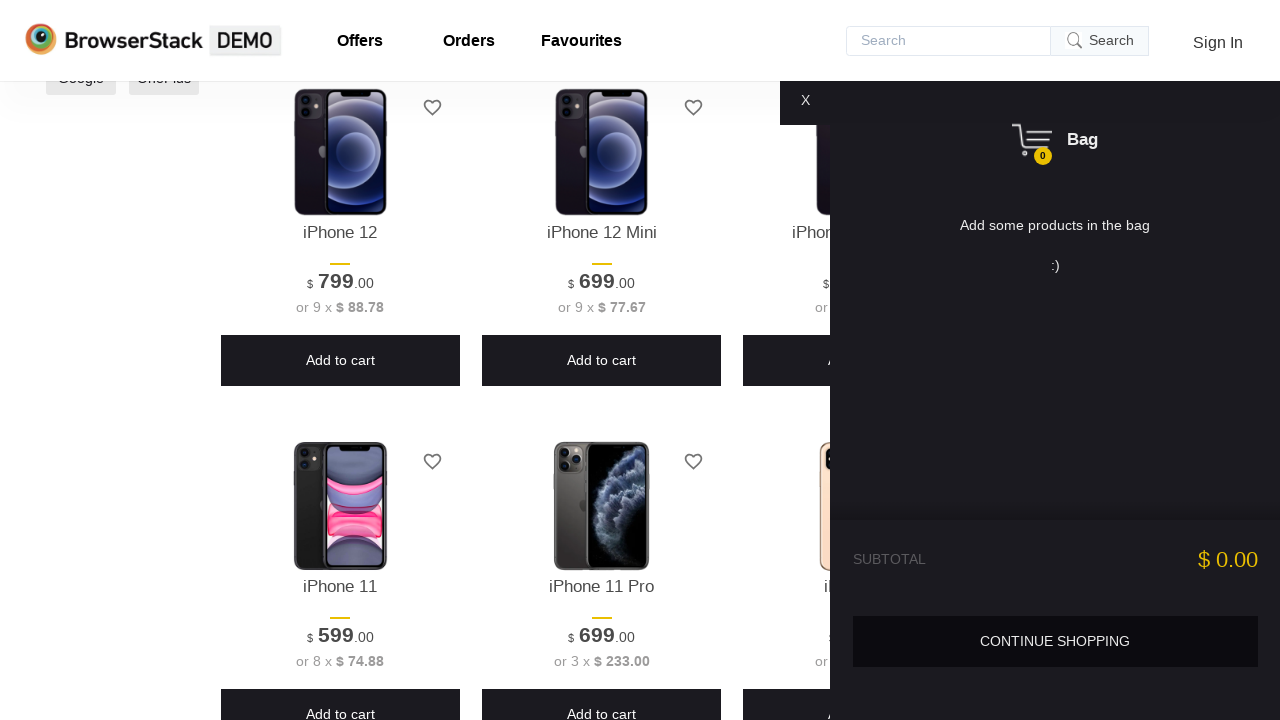

Verified cart is empty - empty cart message displayed
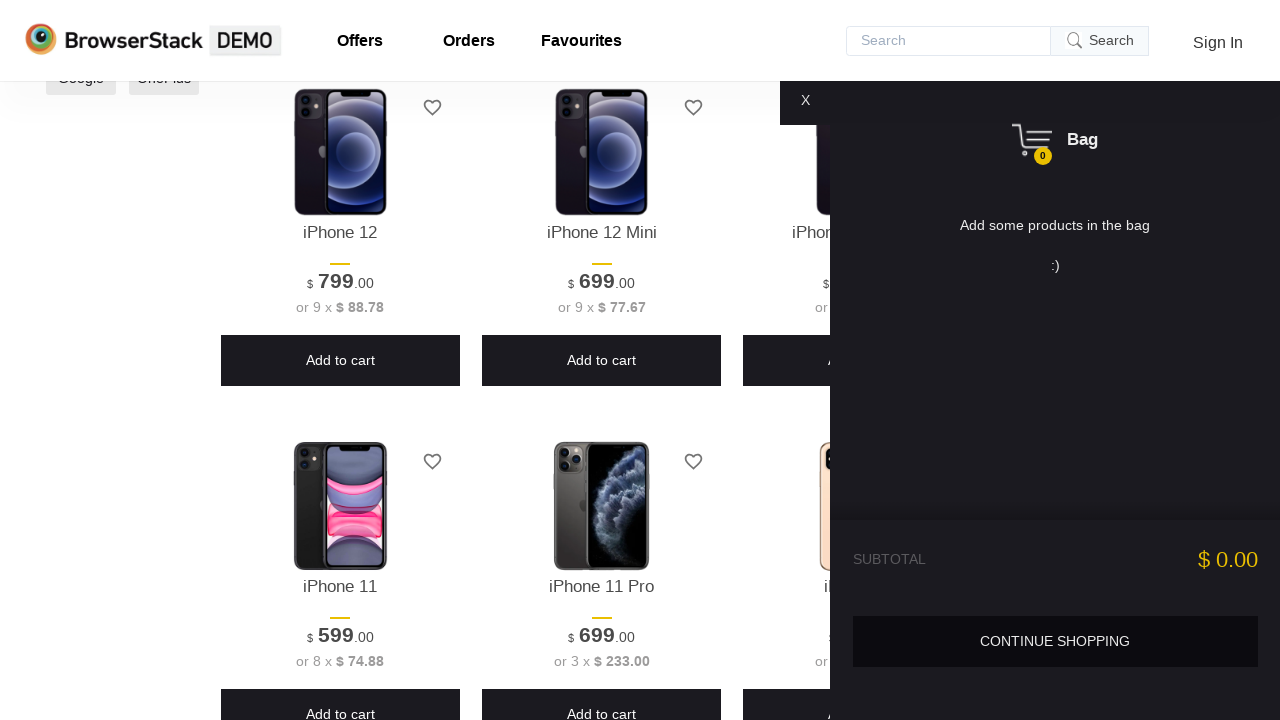

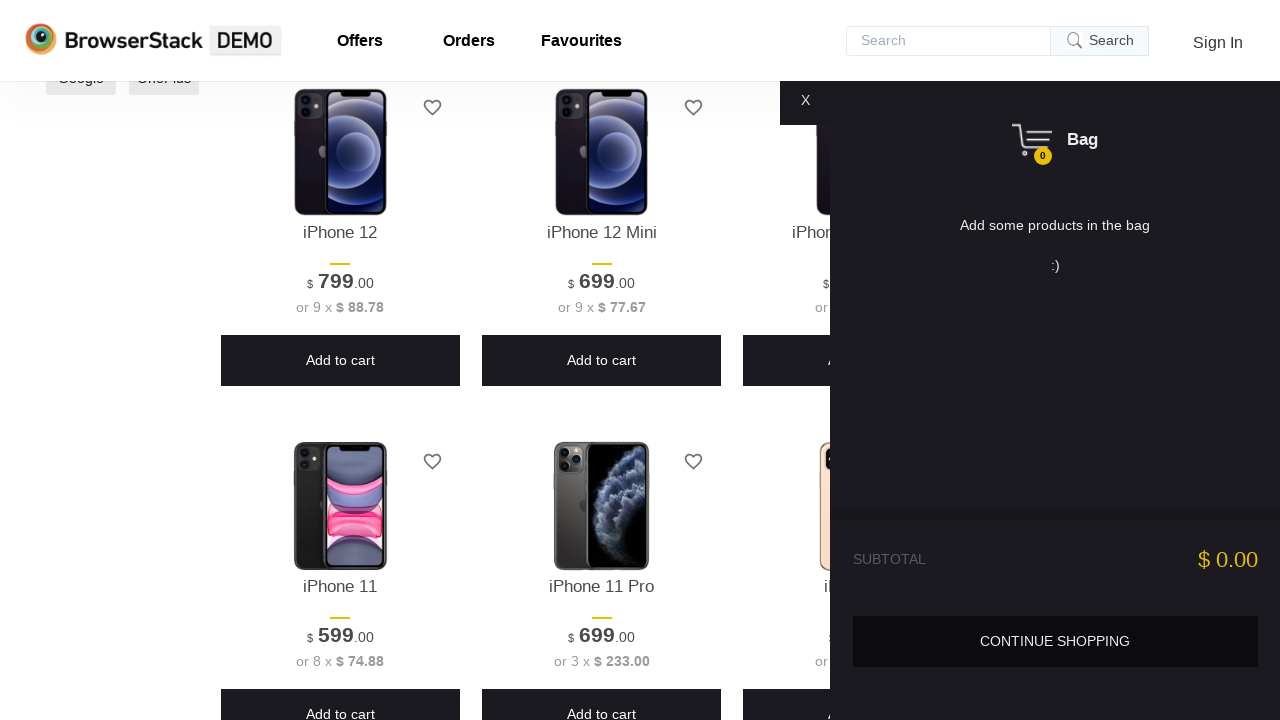